Tests that a todo item is removed if edited to an empty string

Starting URL: https://demo.playwright.dev/todomvc

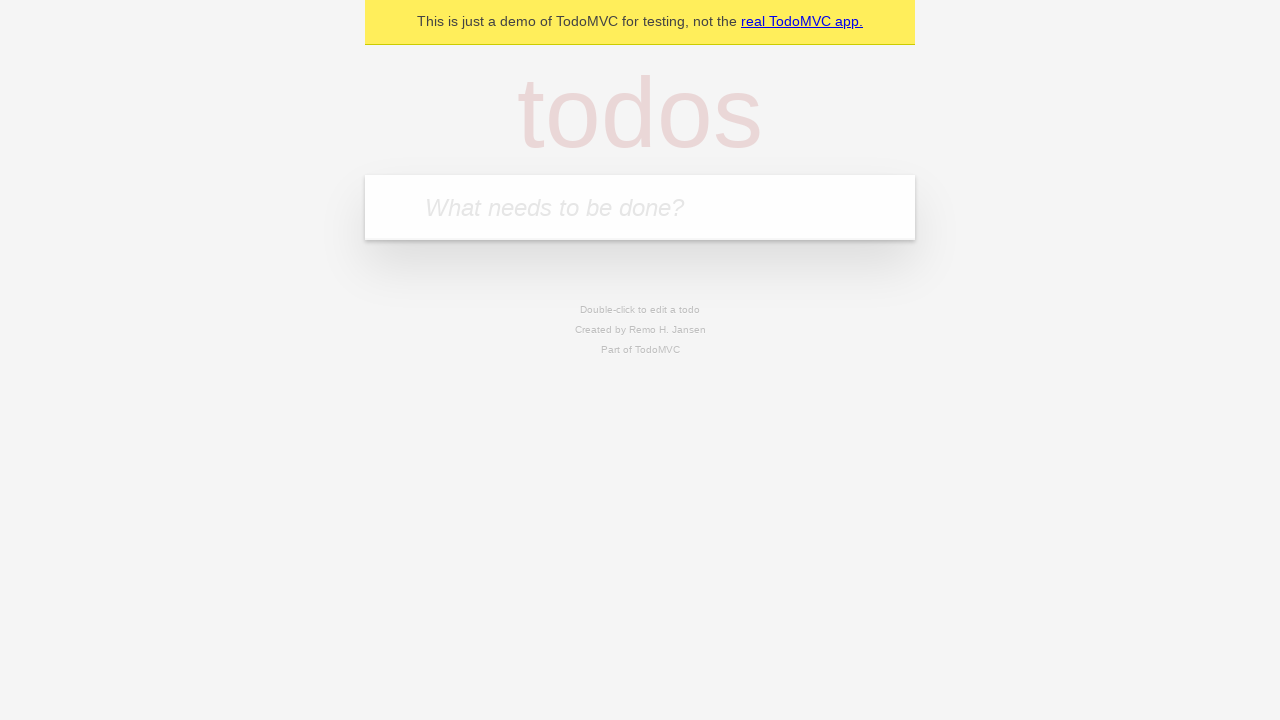

Located todo input field
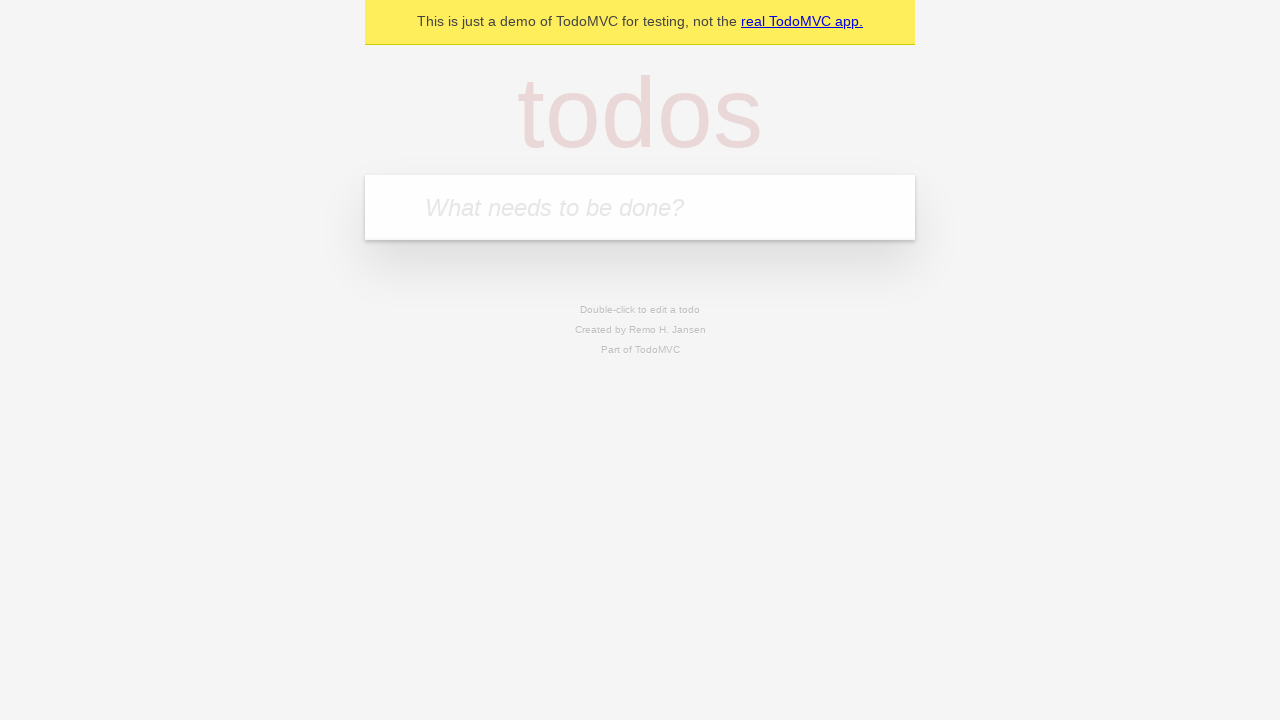

Filled todo input with 'buy some cheese' on internal:attr=[placeholder="What needs to be done?"i]
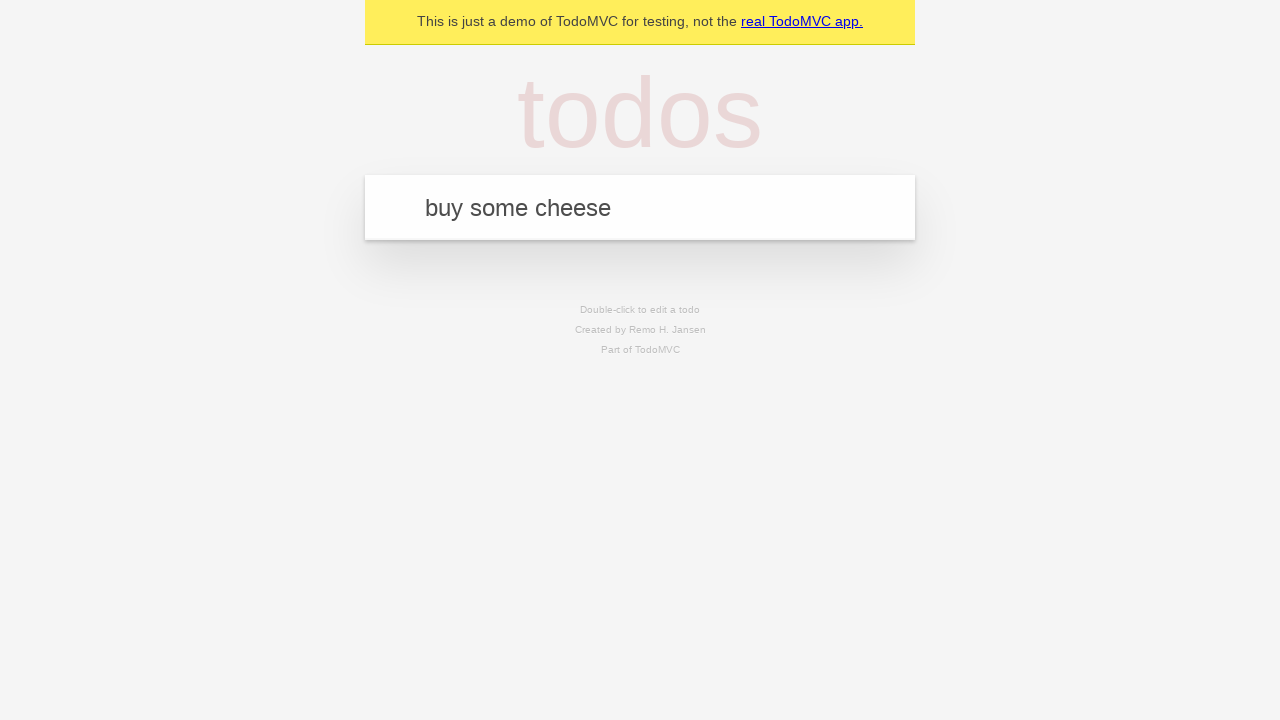

Pressed Enter to create todo 'buy some cheese' on internal:attr=[placeholder="What needs to be done?"i]
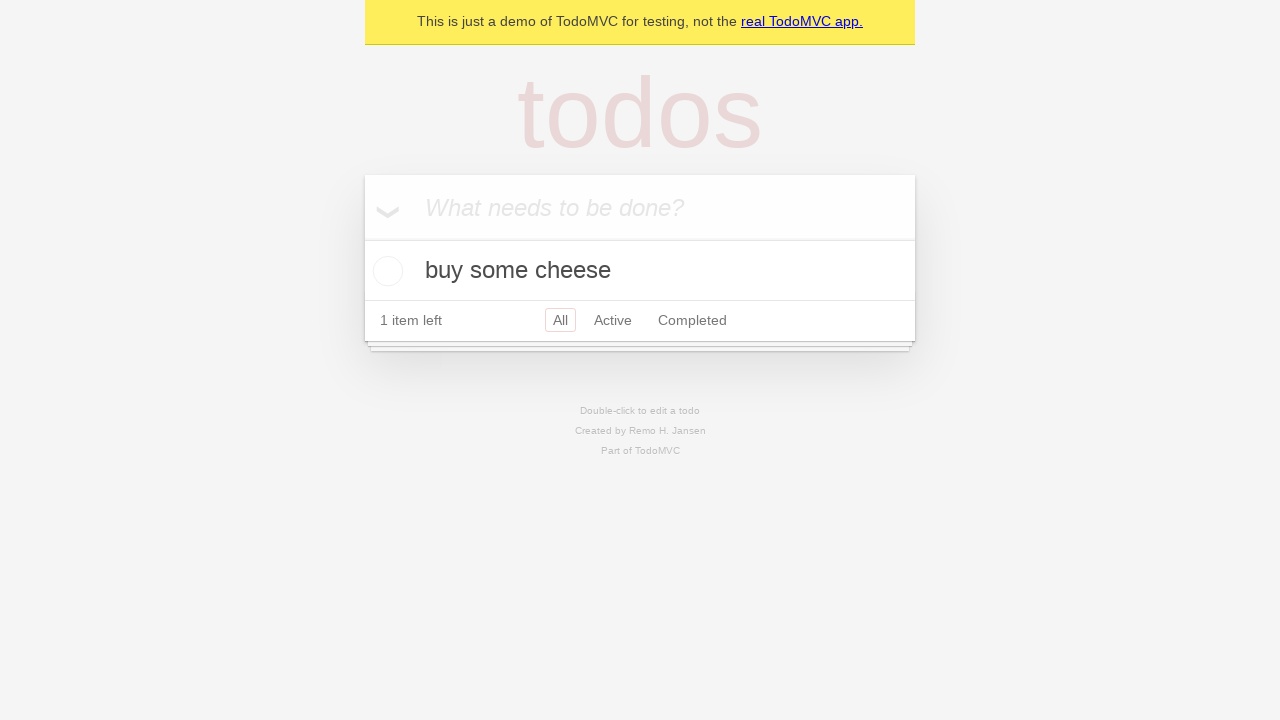

Filled todo input with 'feed the cat' on internal:attr=[placeholder="What needs to be done?"i]
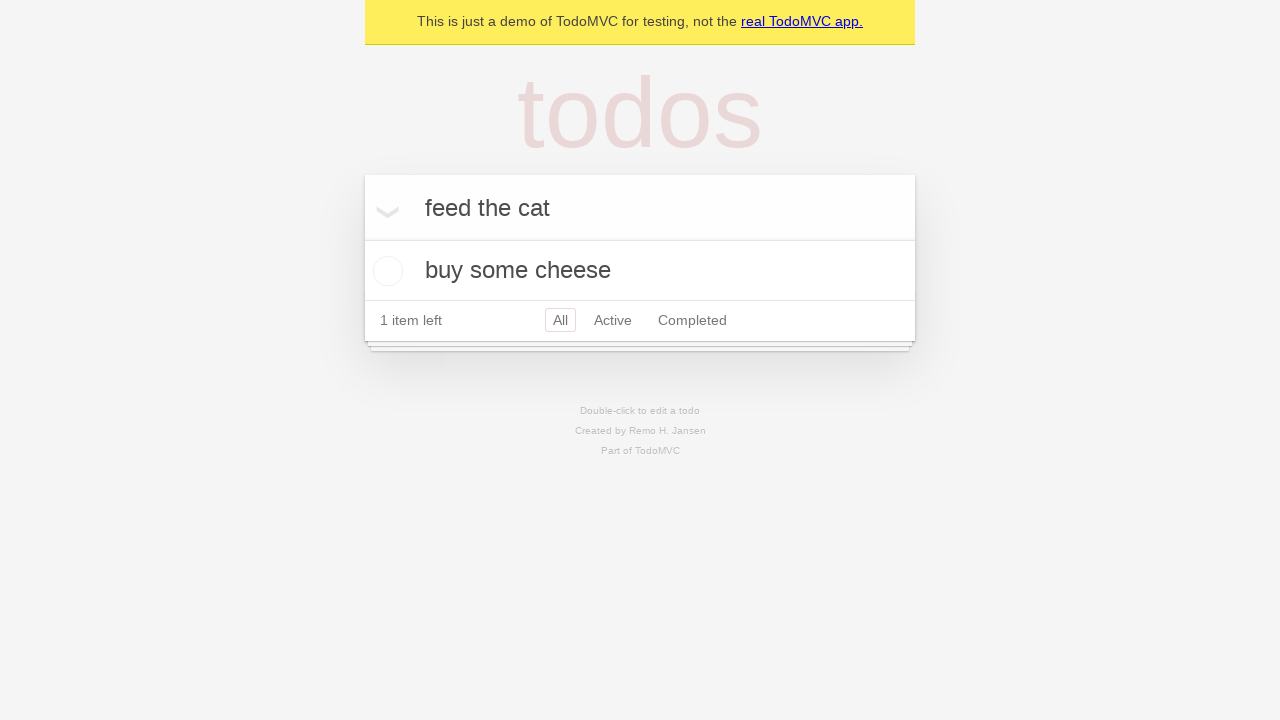

Pressed Enter to create todo 'feed the cat' on internal:attr=[placeholder="What needs to be done?"i]
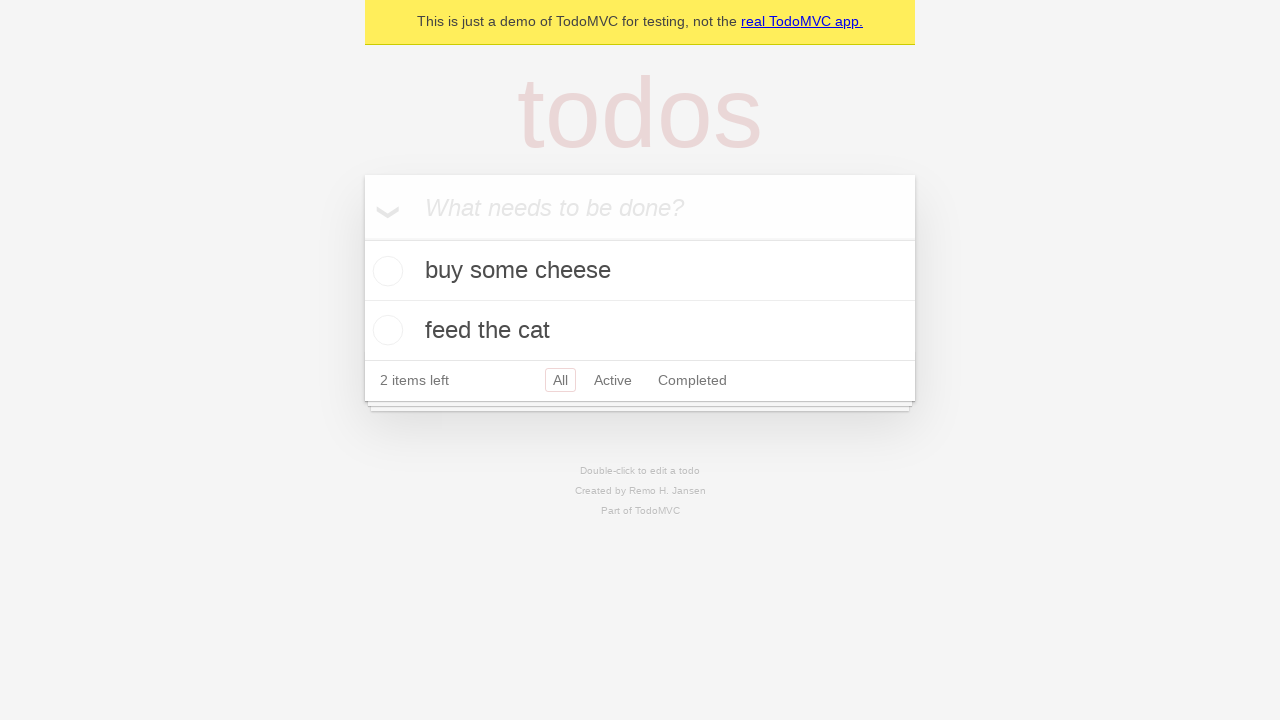

Filled todo input with 'book a doctors appointment' on internal:attr=[placeholder="What needs to be done?"i]
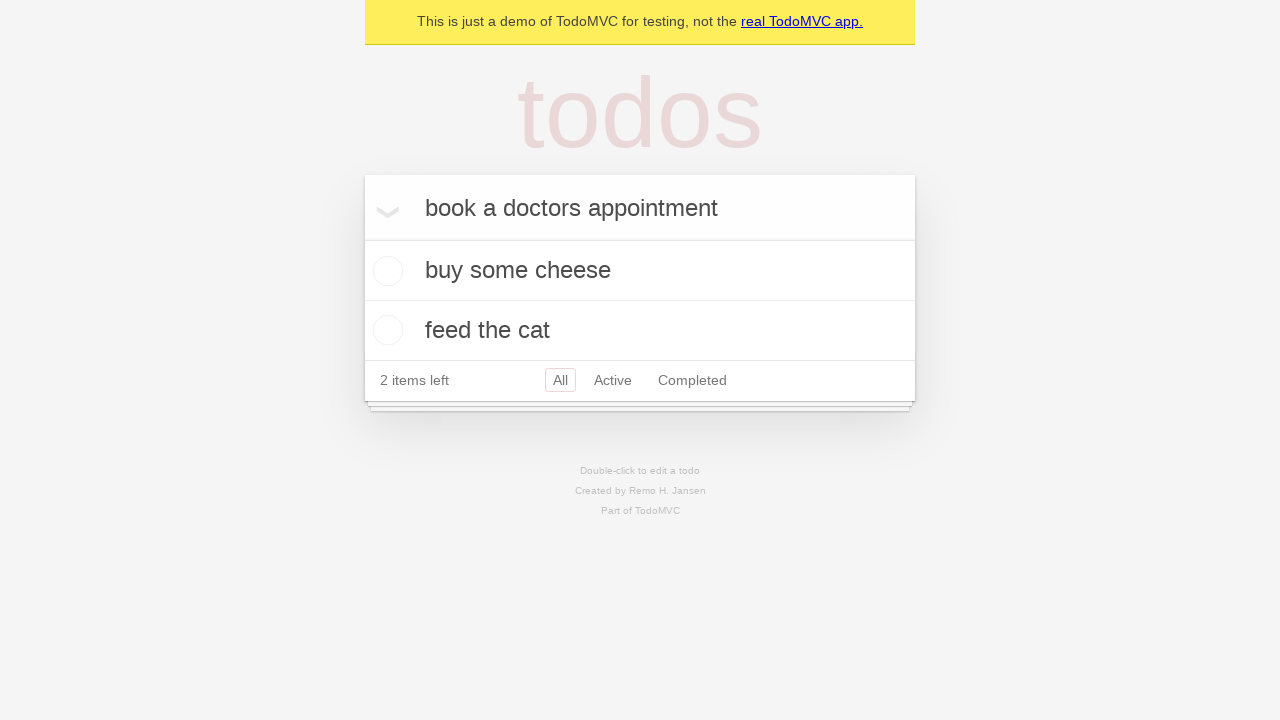

Pressed Enter to create todo 'book a doctors appointment' on internal:attr=[placeholder="What needs to be done?"i]
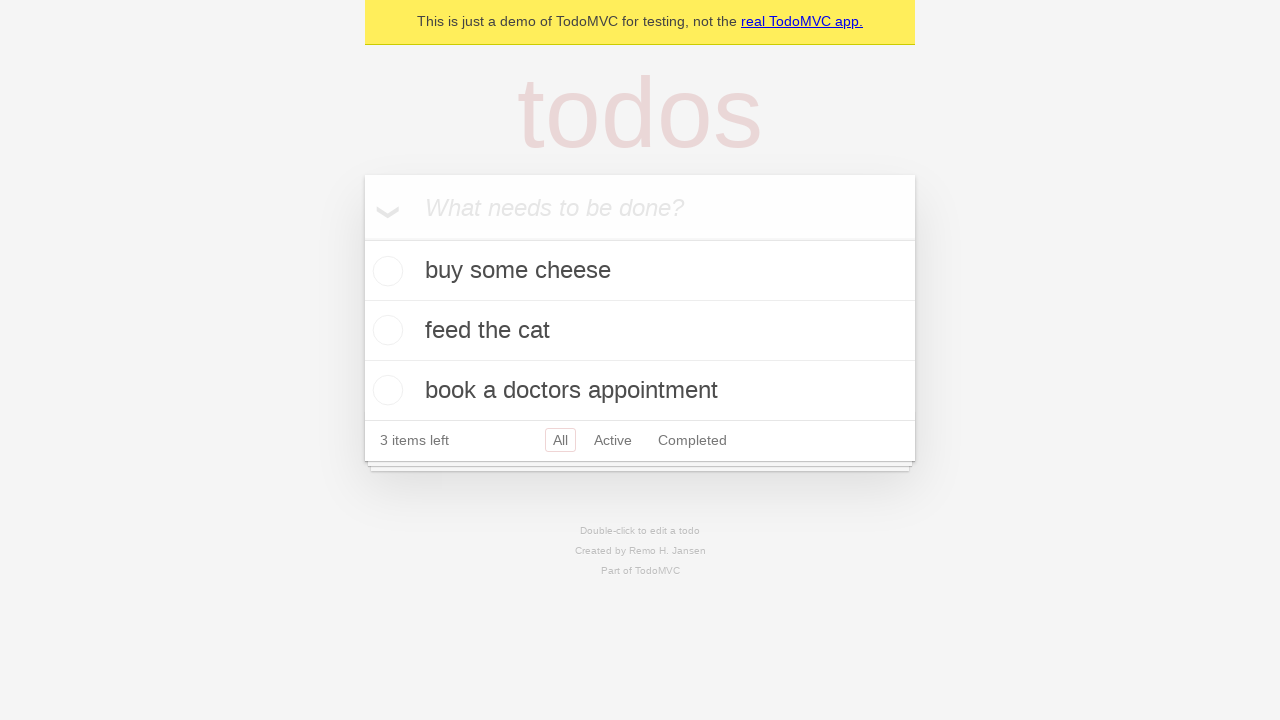

Waited for todo items to load
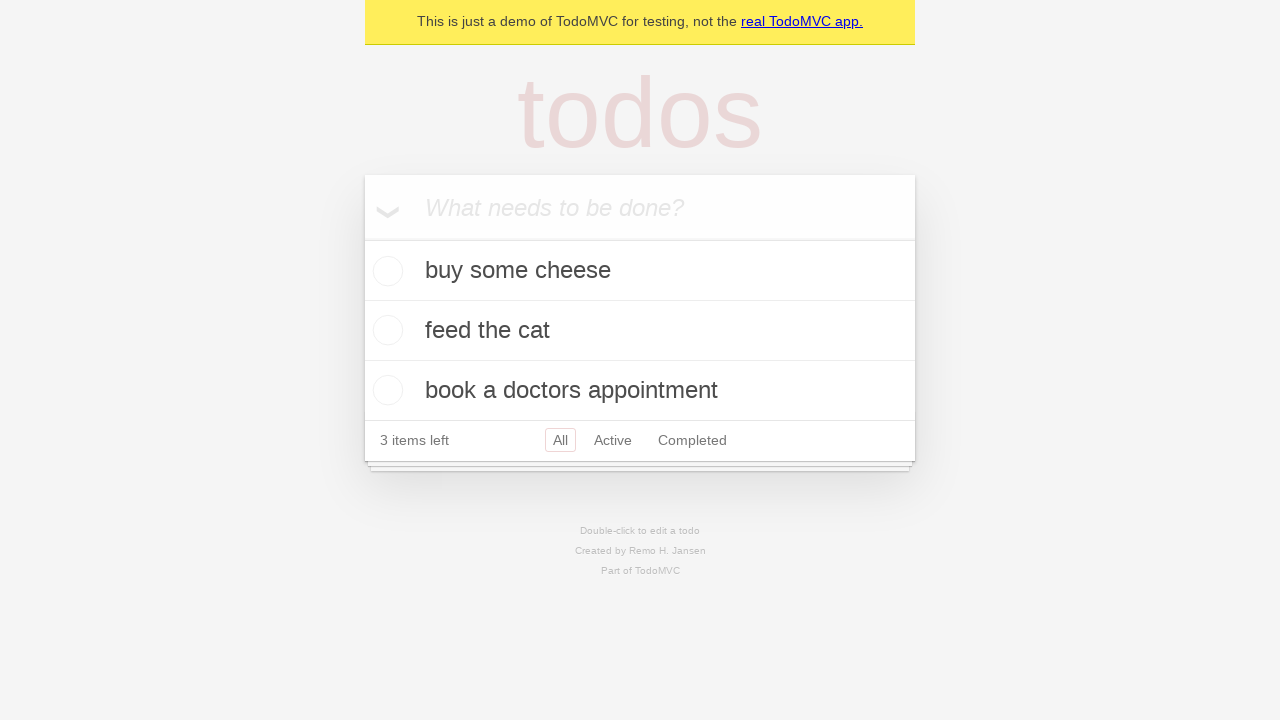

Located all todo items
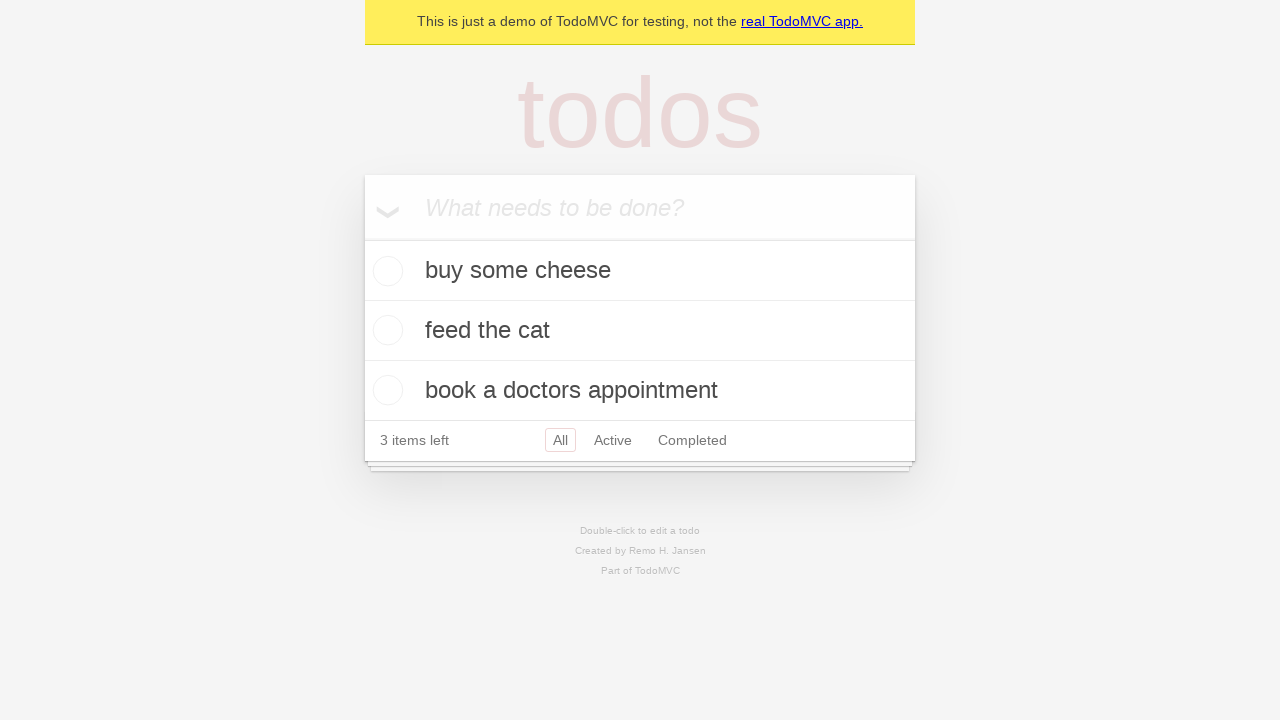

Double-clicked second todo item to enter edit mode at (640, 331) on internal:testid=[data-testid="todo-item"s] >> nth=1
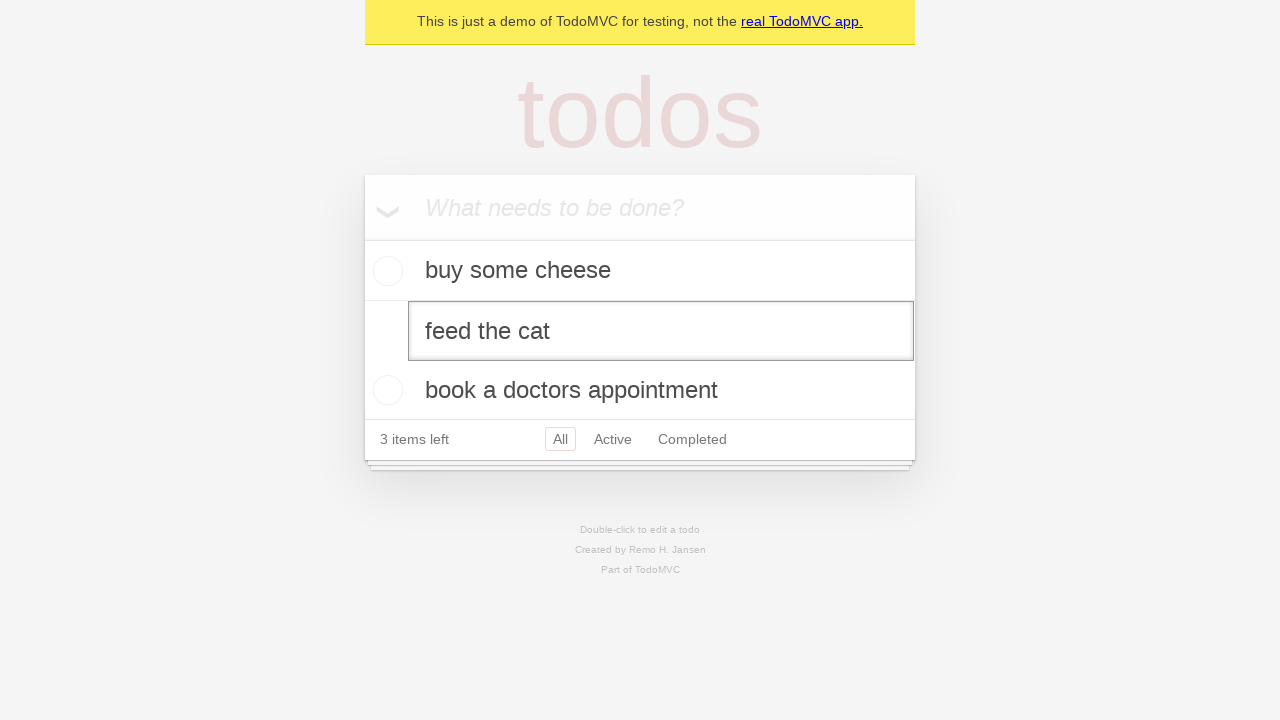

Located edit input field for second todo
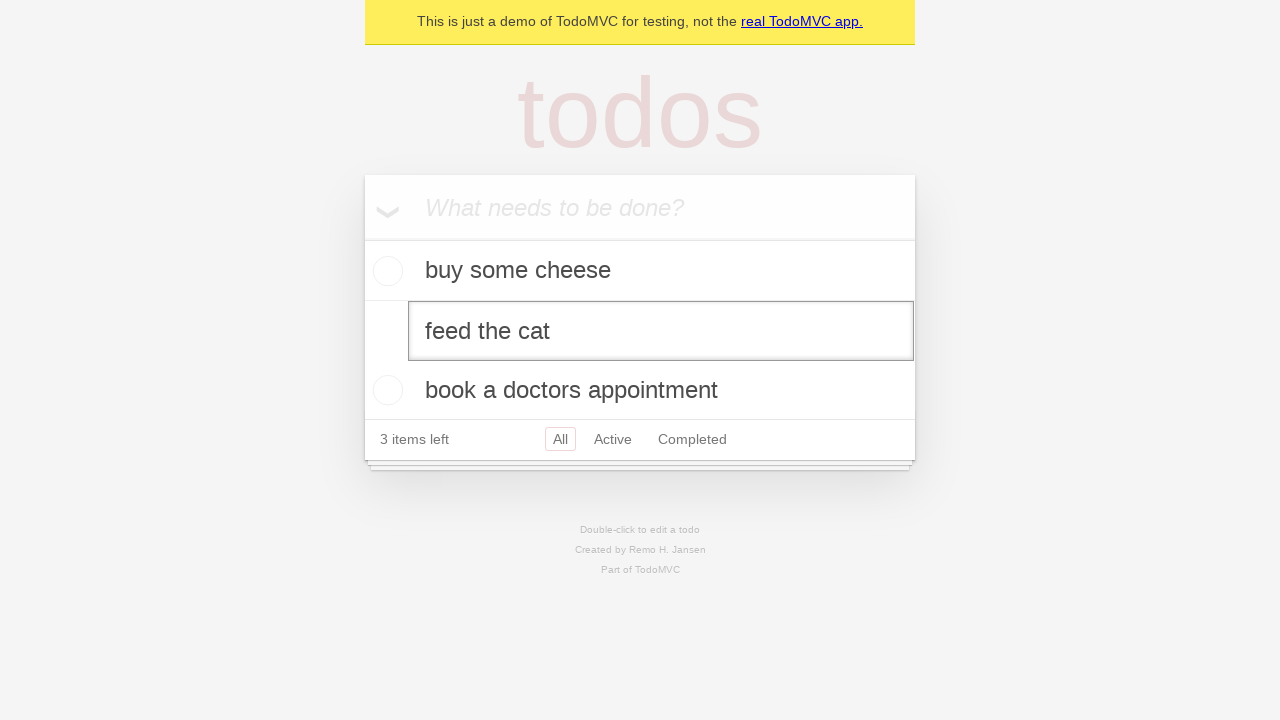

Cleared the edit input field to empty string on internal:testid=[data-testid="todo-item"s] >> nth=1 >> internal:role=textbox[nam
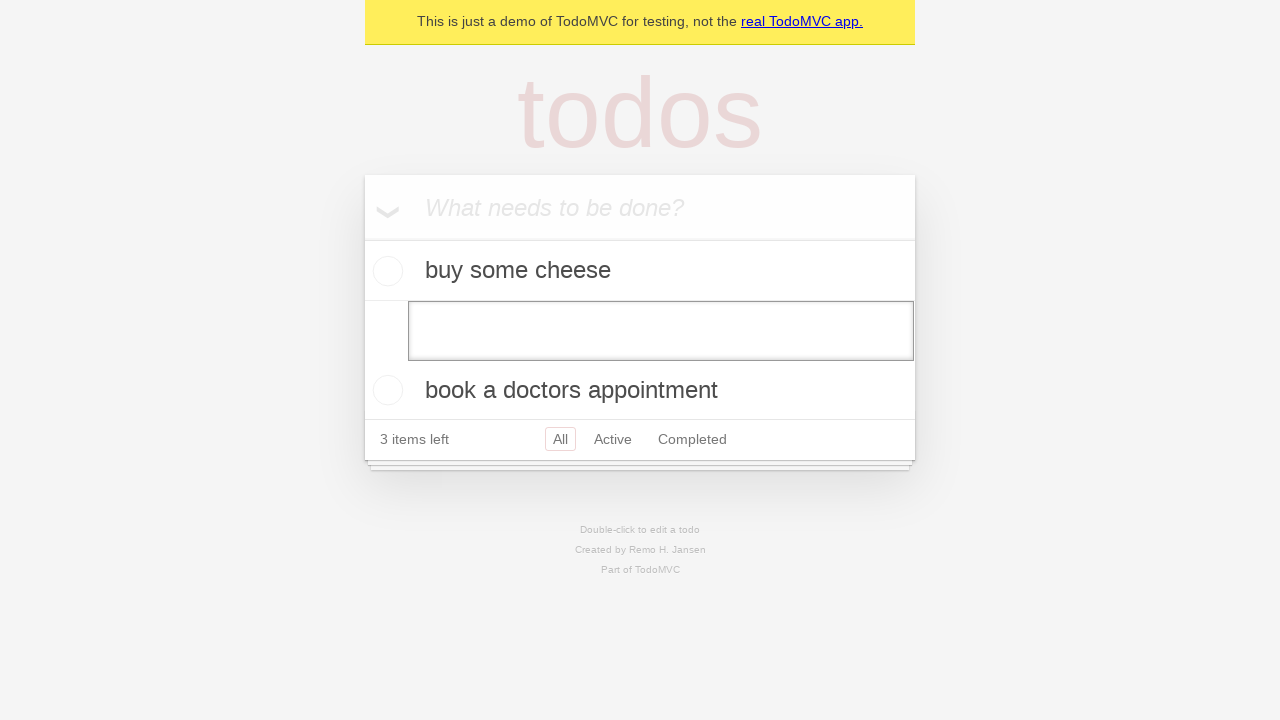

Pressed Enter to submit empty todo, expecting item removal on internal:testid=[data-testid="todo-item"s] >> nth=1 >> internal:role=textbox[nam
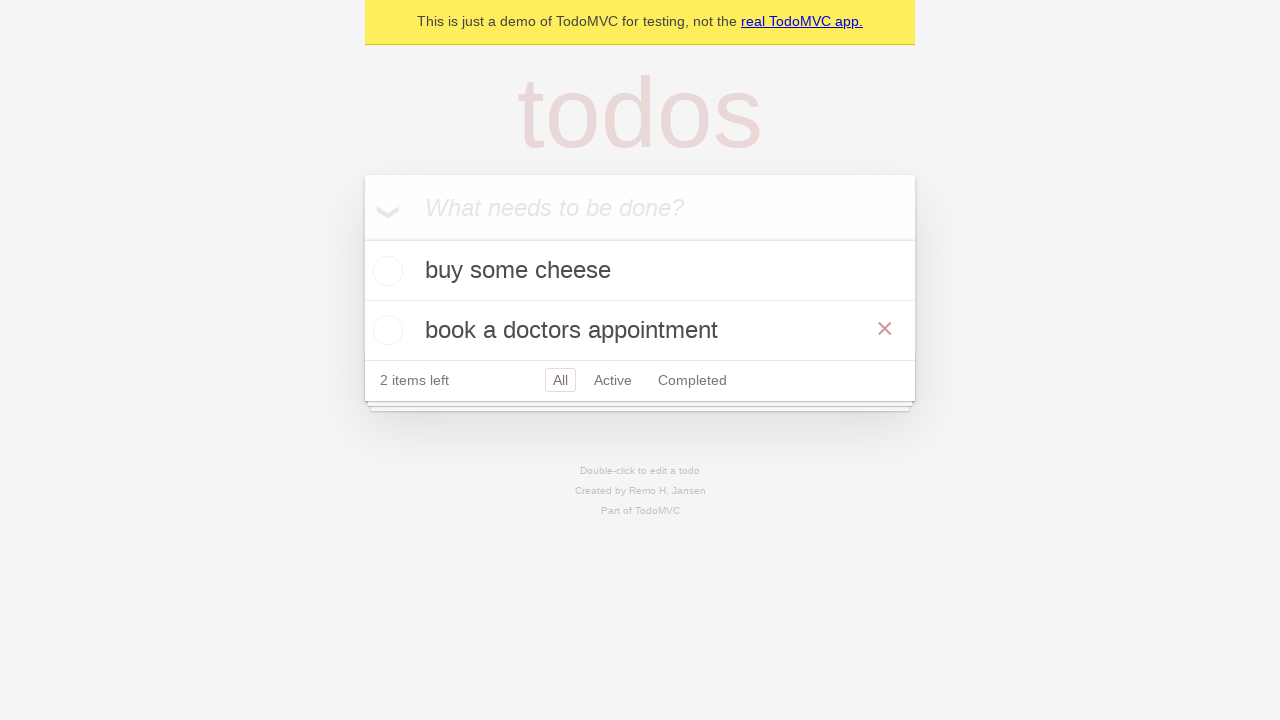

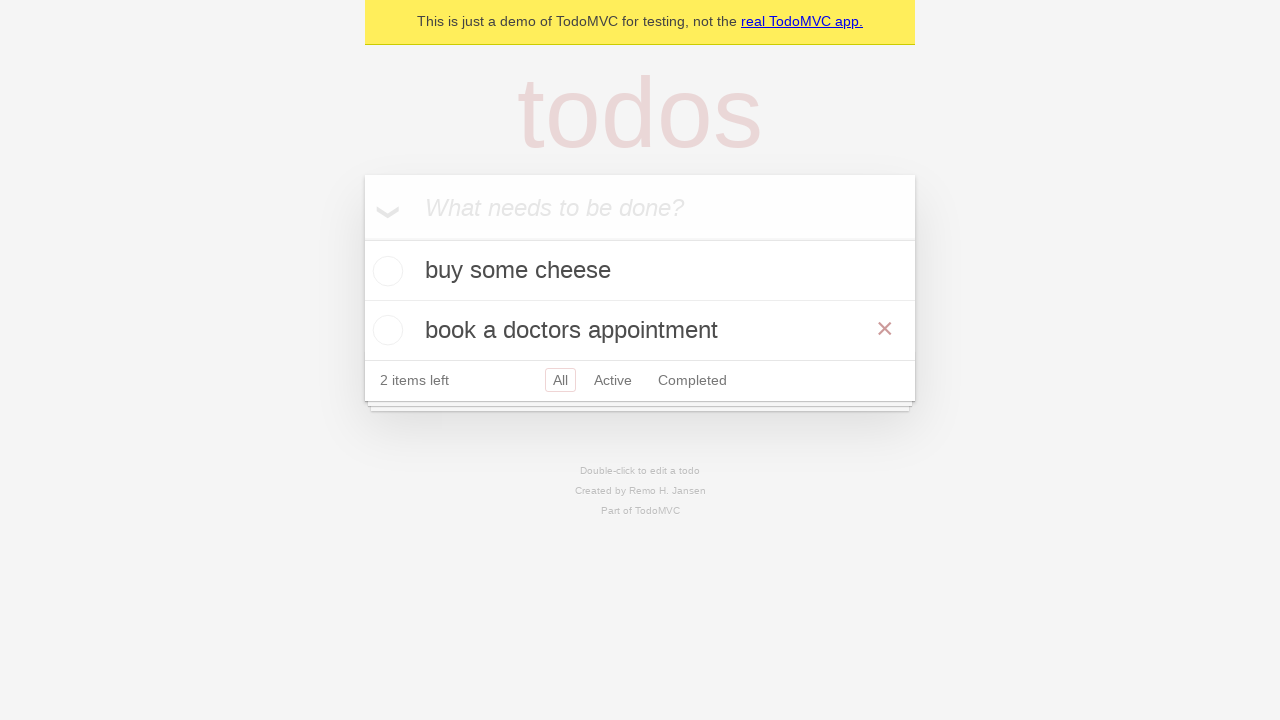